Navigates to a campus activities listing page and scrolls down multiple times to load additional content through infinite scroll, then verifies activity items are displayed.

Starting URL: https://www.campuspick.com/activity

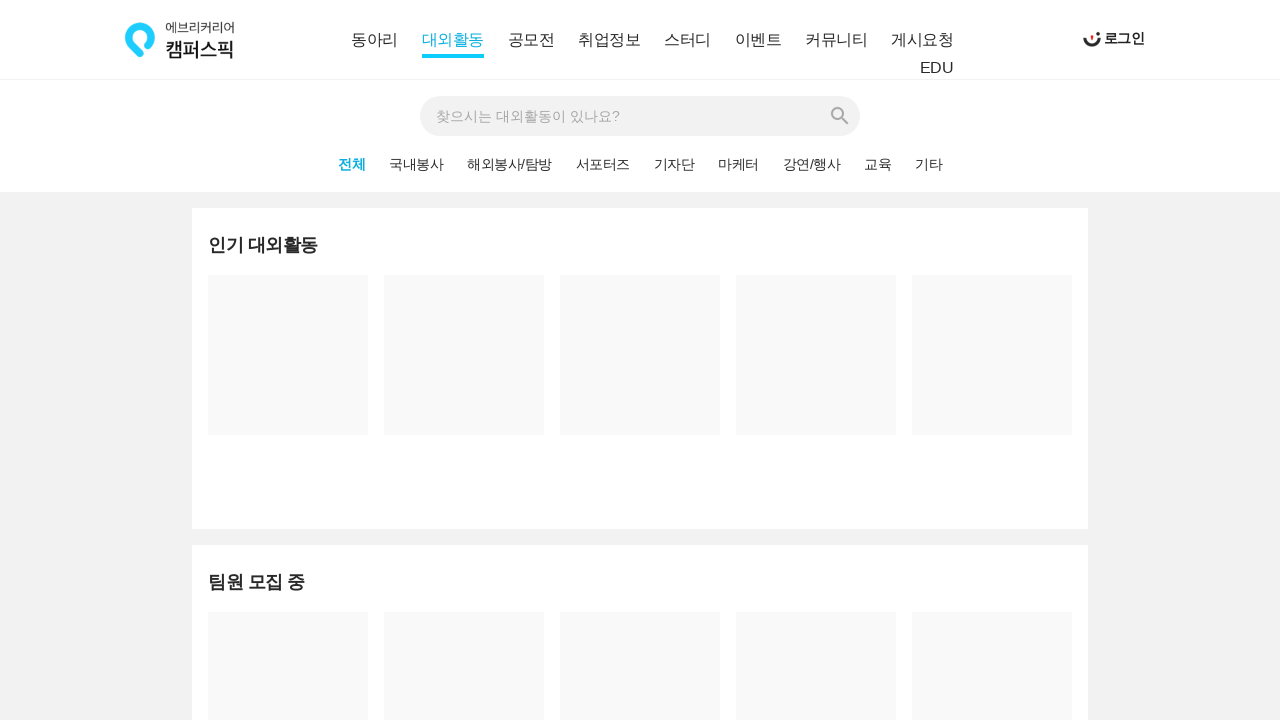

Waited for activity list container to load
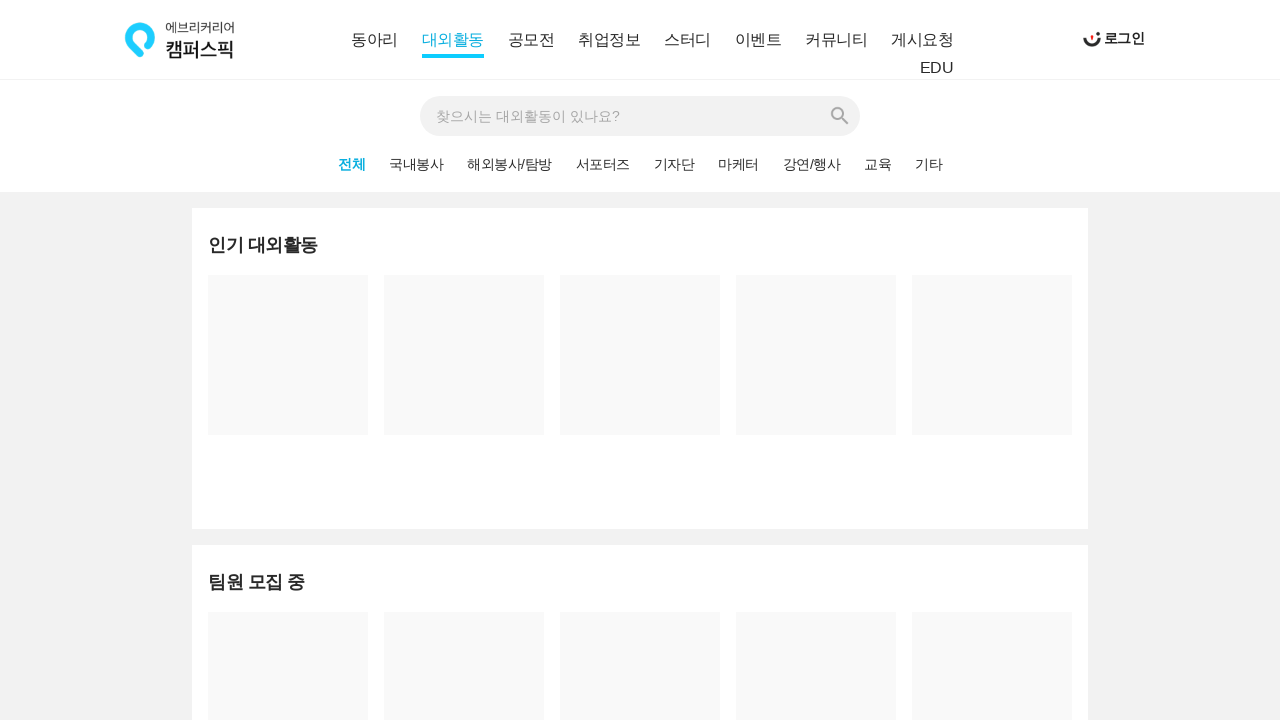

Scrolled to bottom of page to trigger infinite scroll
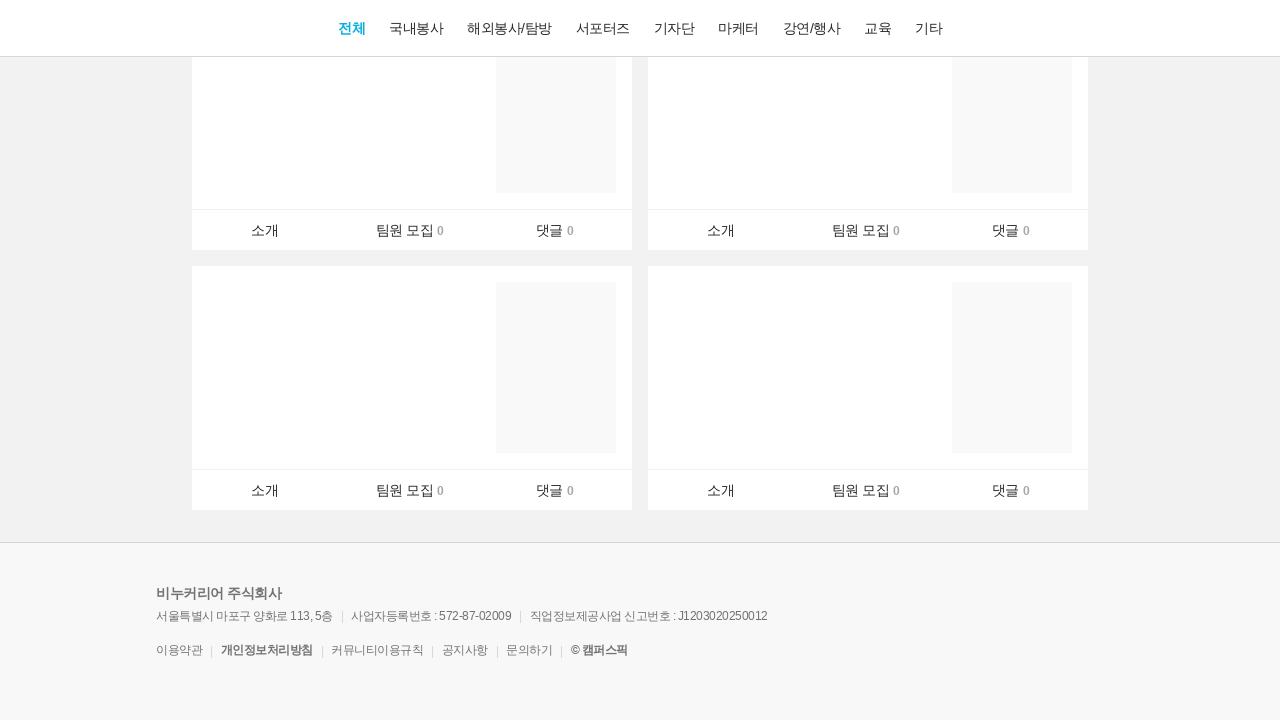

Waited 1 second for new activity content to load
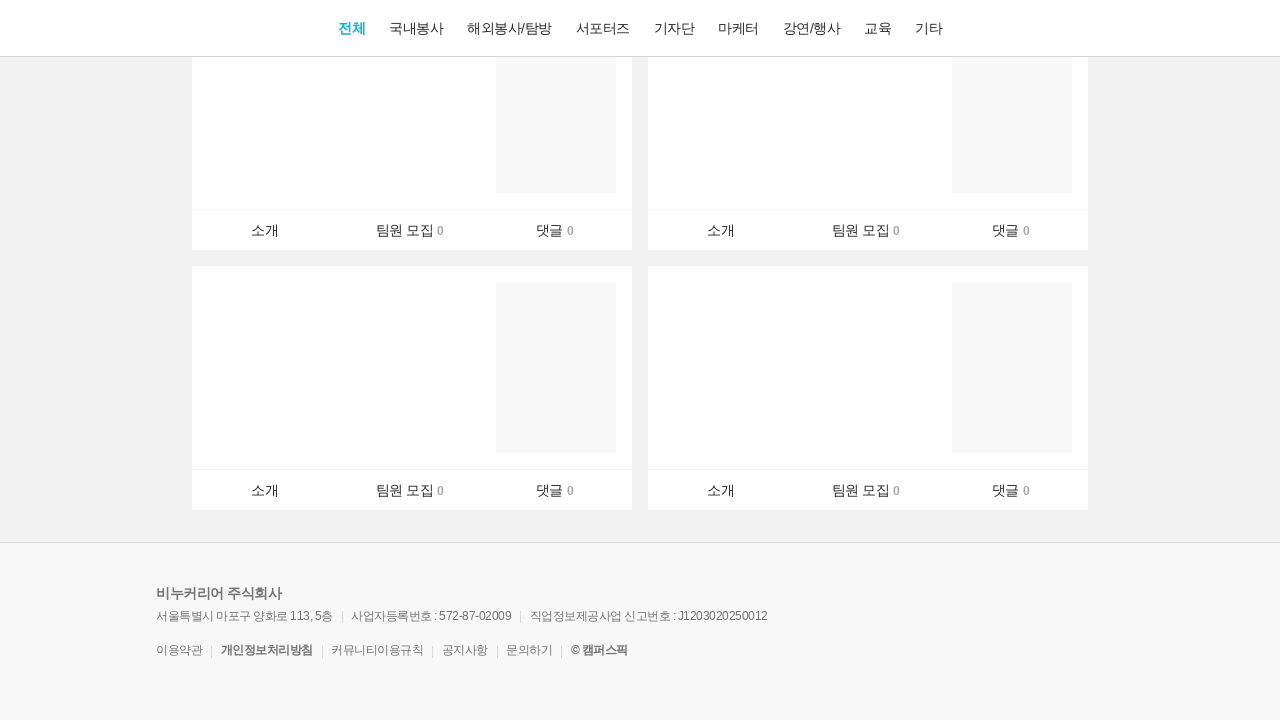

Scrolled to bottom of page to trigger infinite scroll
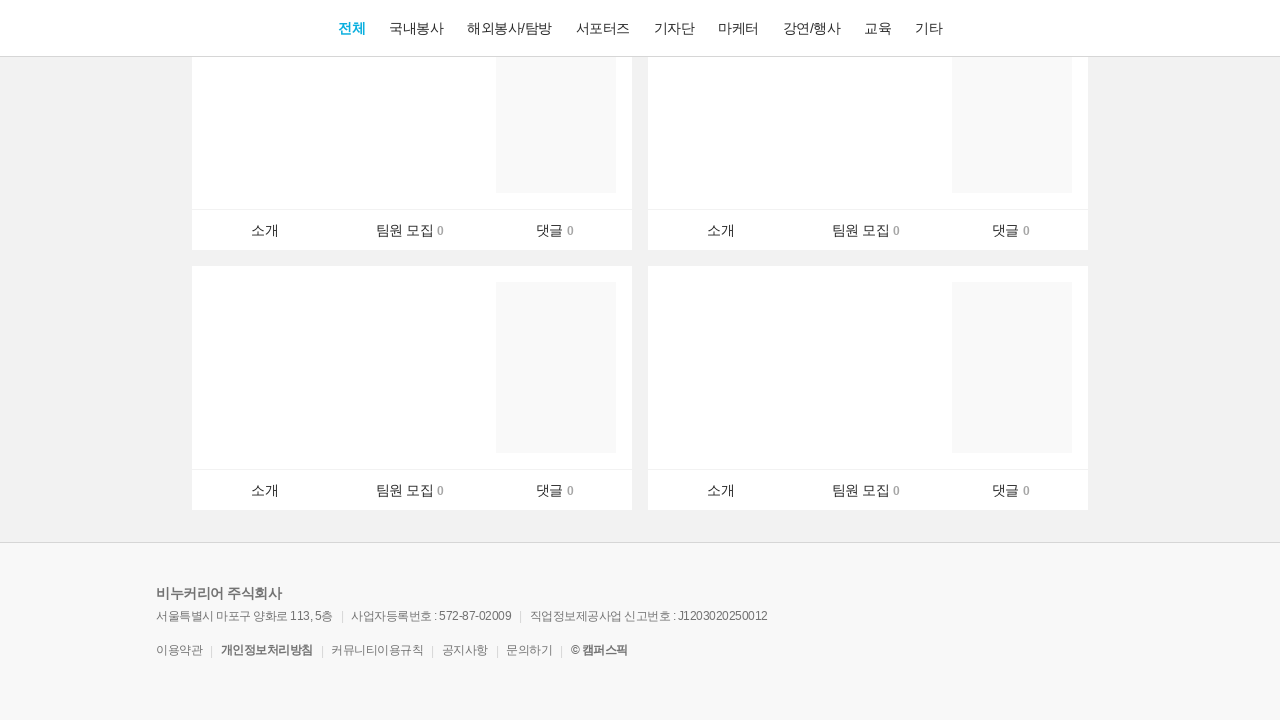

Waited 1 second for new activity content to load
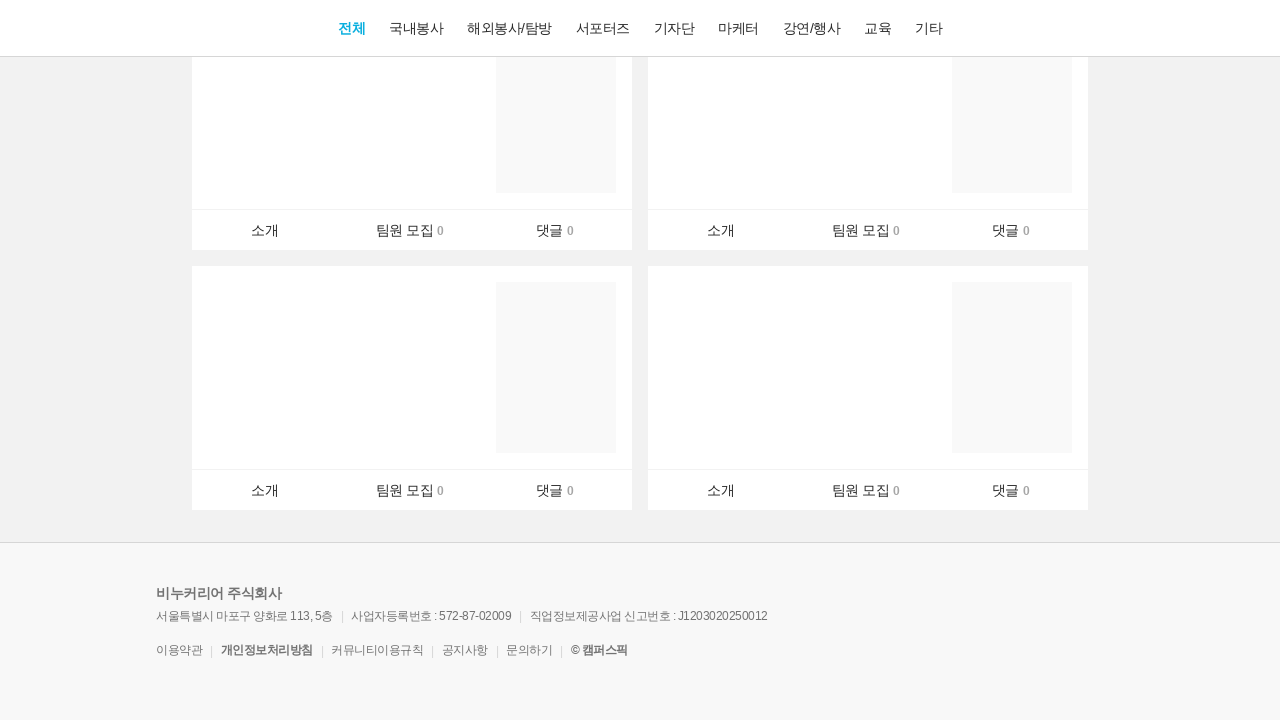

Scrolled to bottom of page to trigger infinite scroll
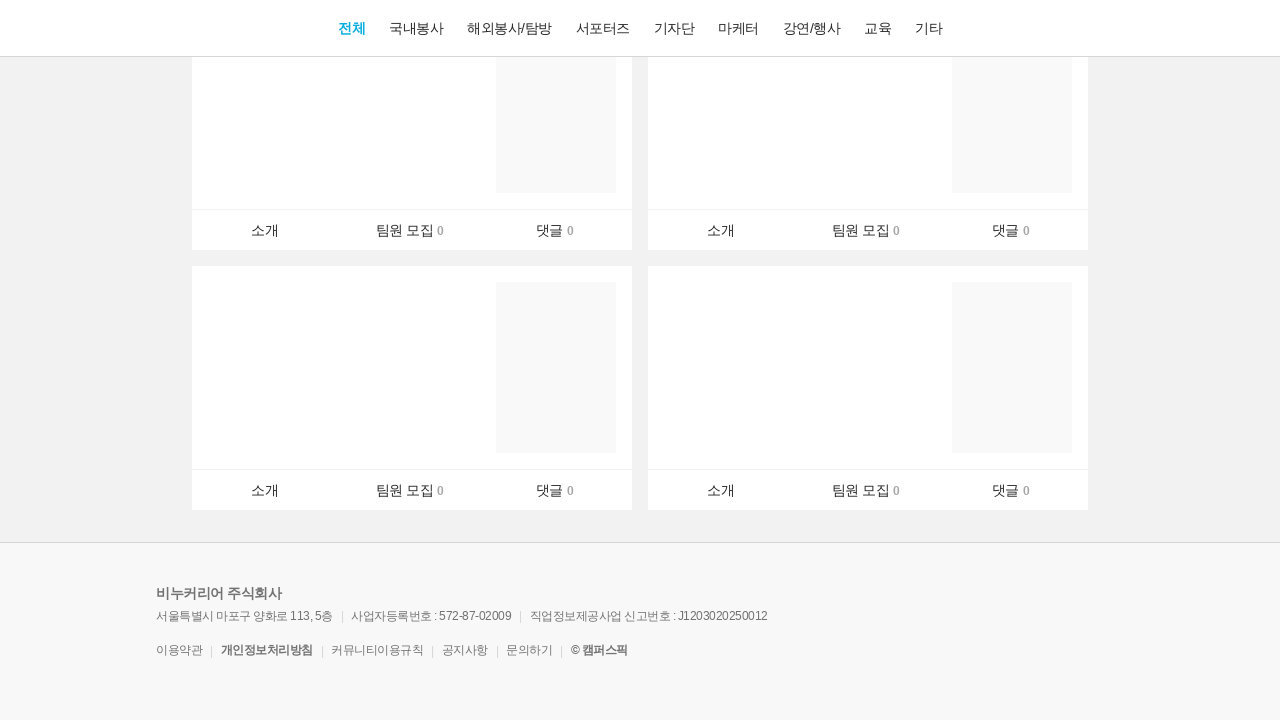

Waited 1 second for new activity content to load
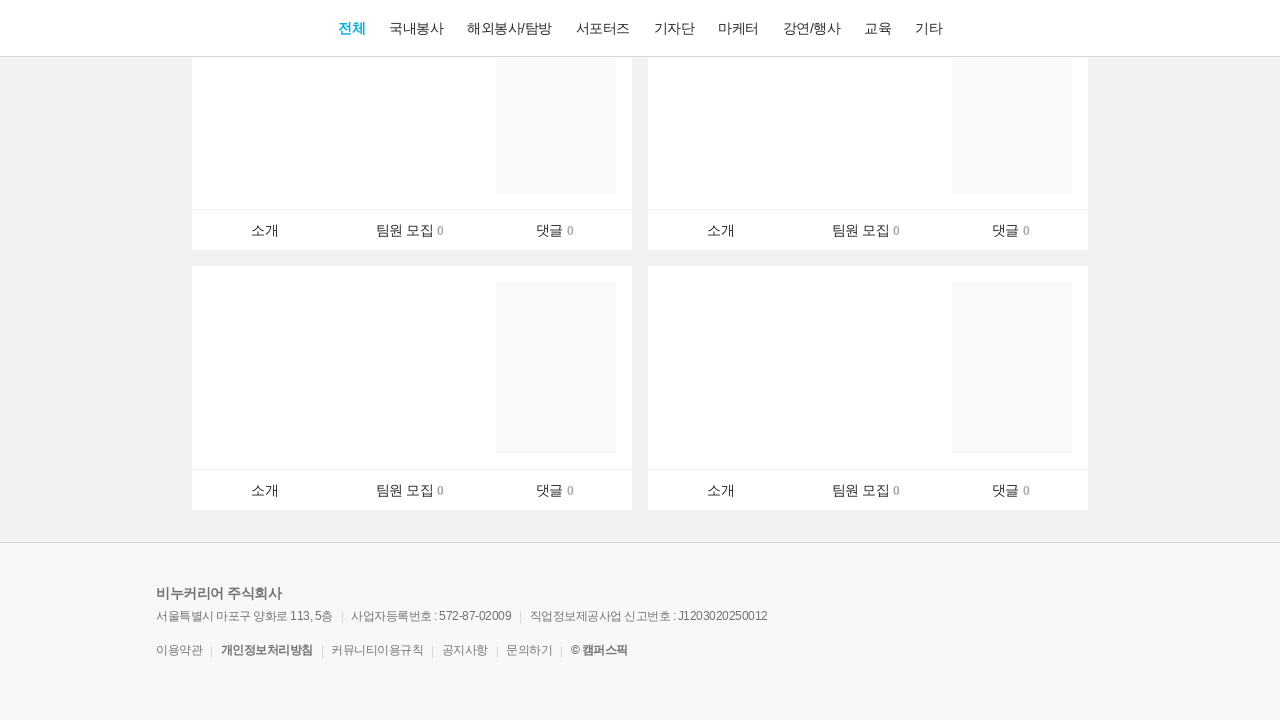

Scrolled to bottom of page to trigger infinite scroll
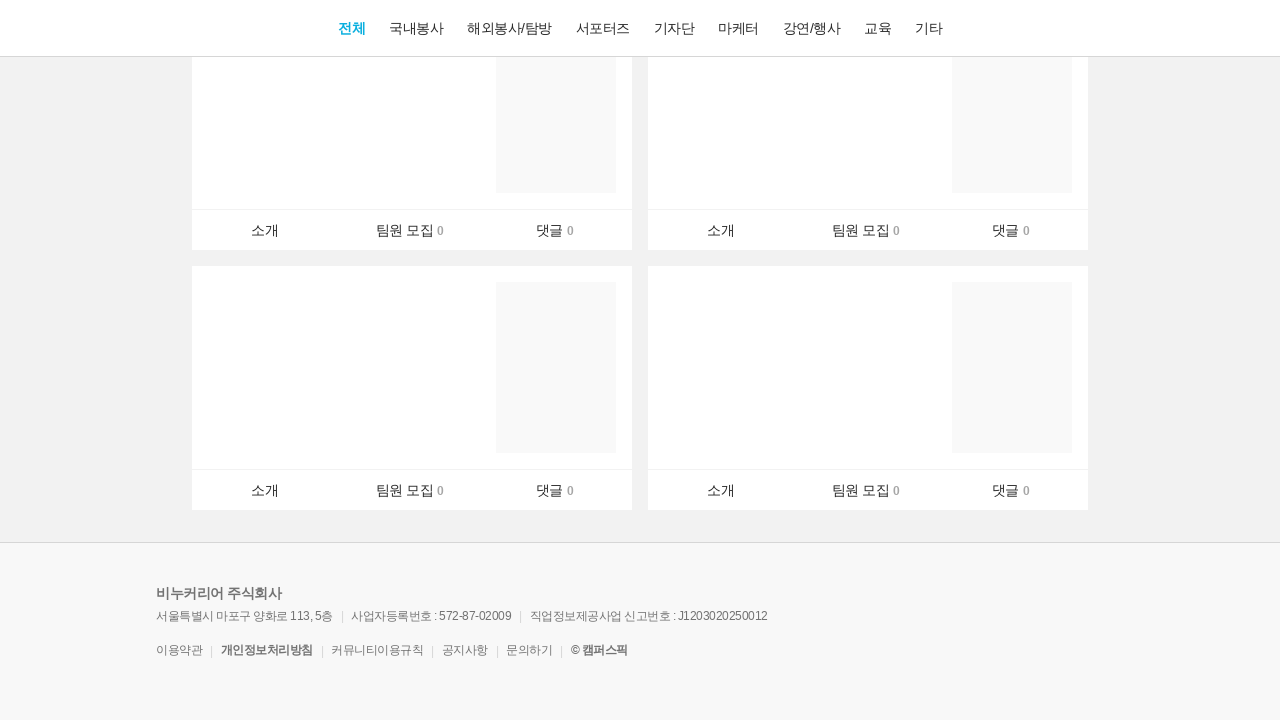

Waited 1 second for new activity content to load
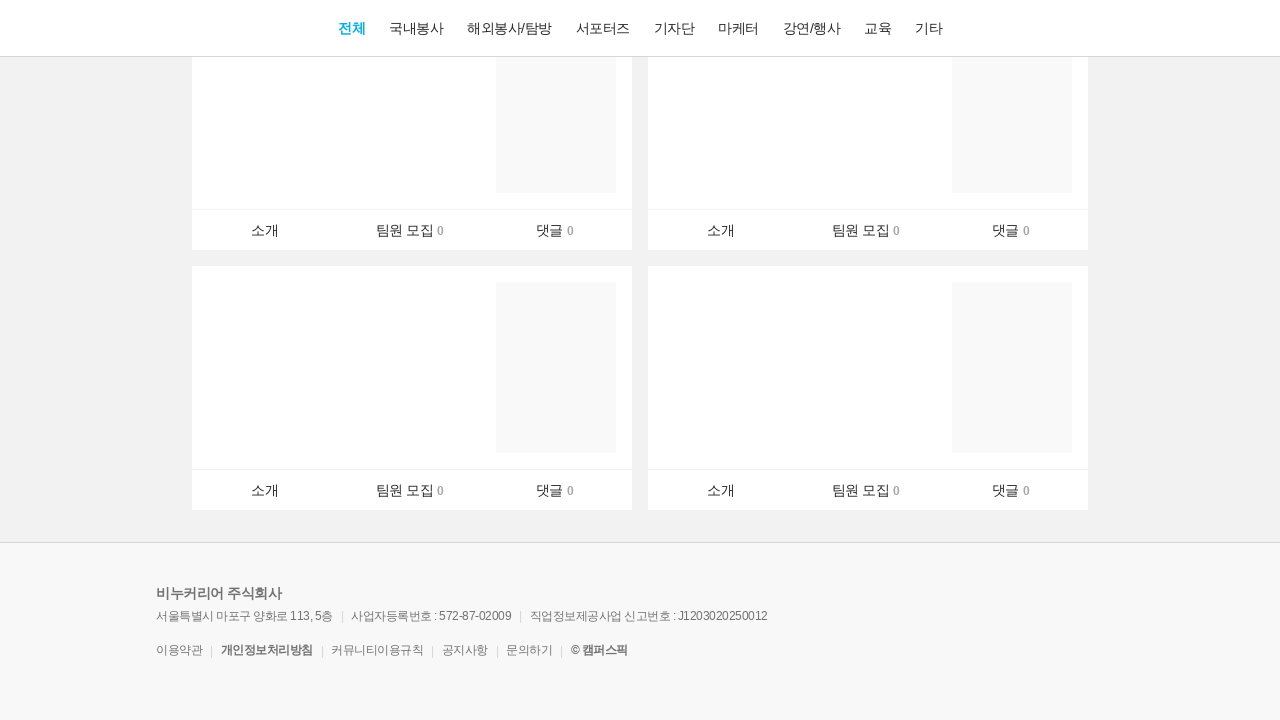

Scrolled to bottom of page to trigger infinite scroll
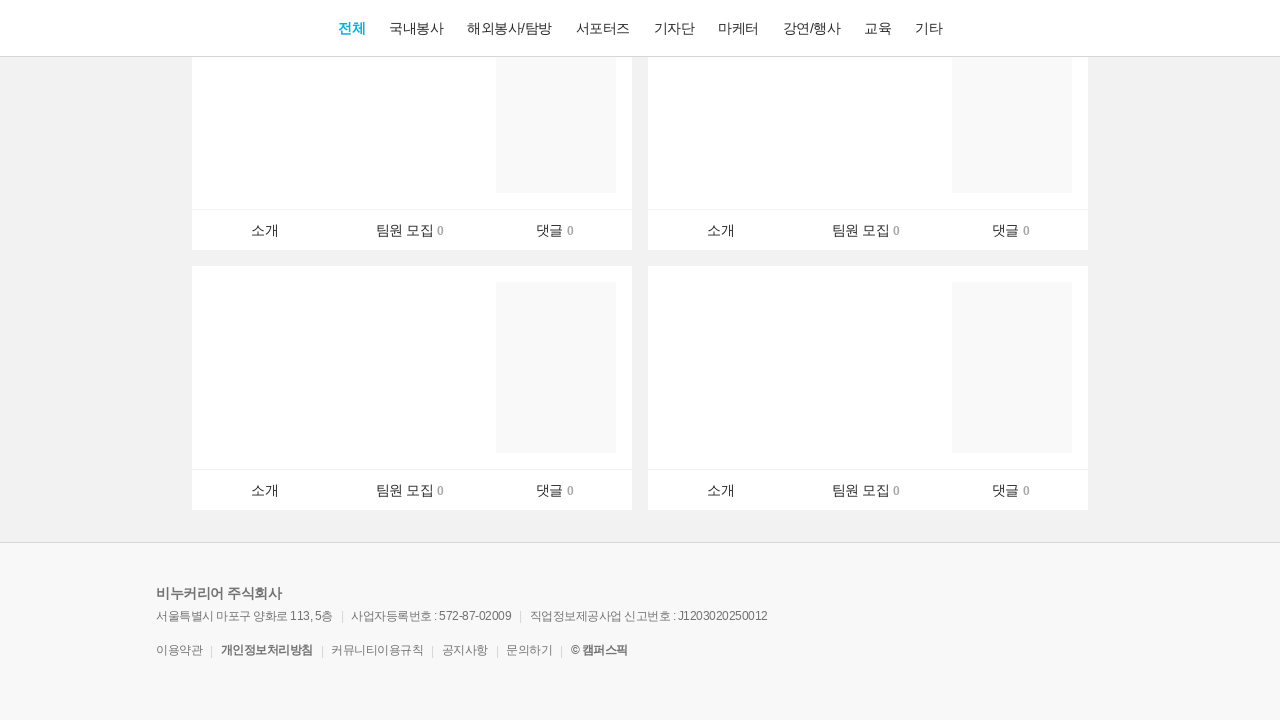

Waited 1 second for new activity content to load
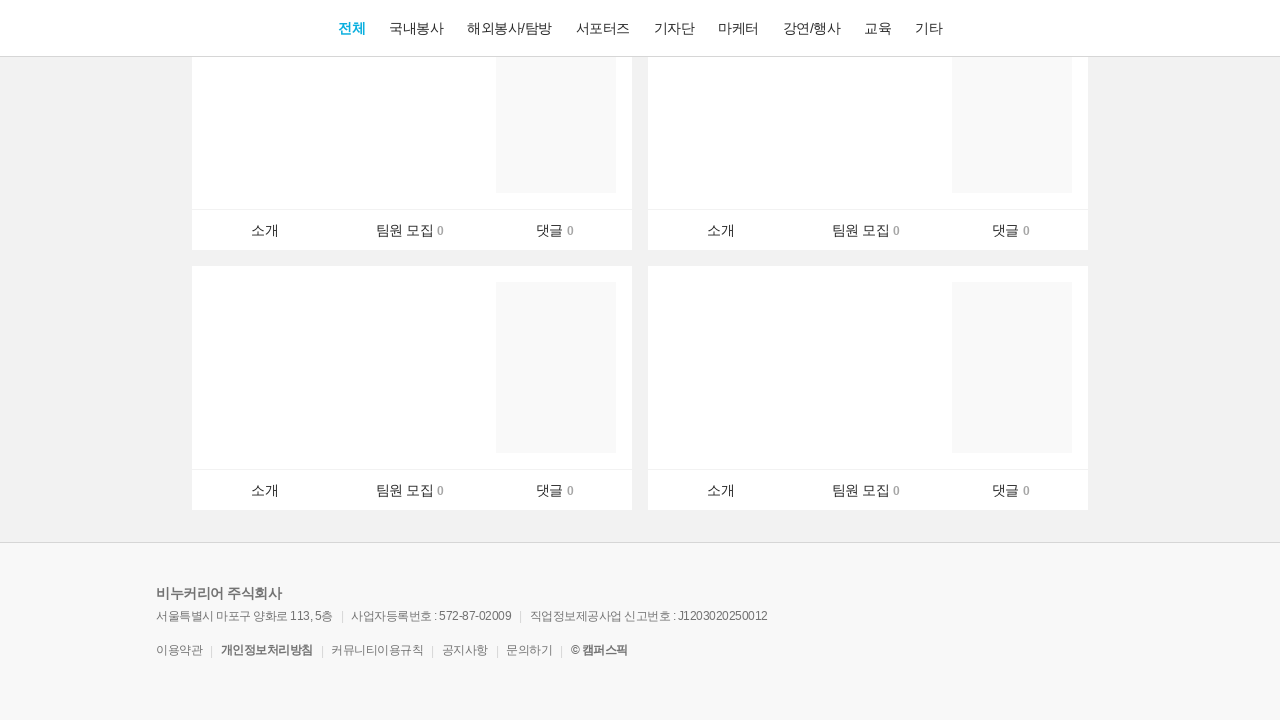

Verified that activity items are displayed on the page
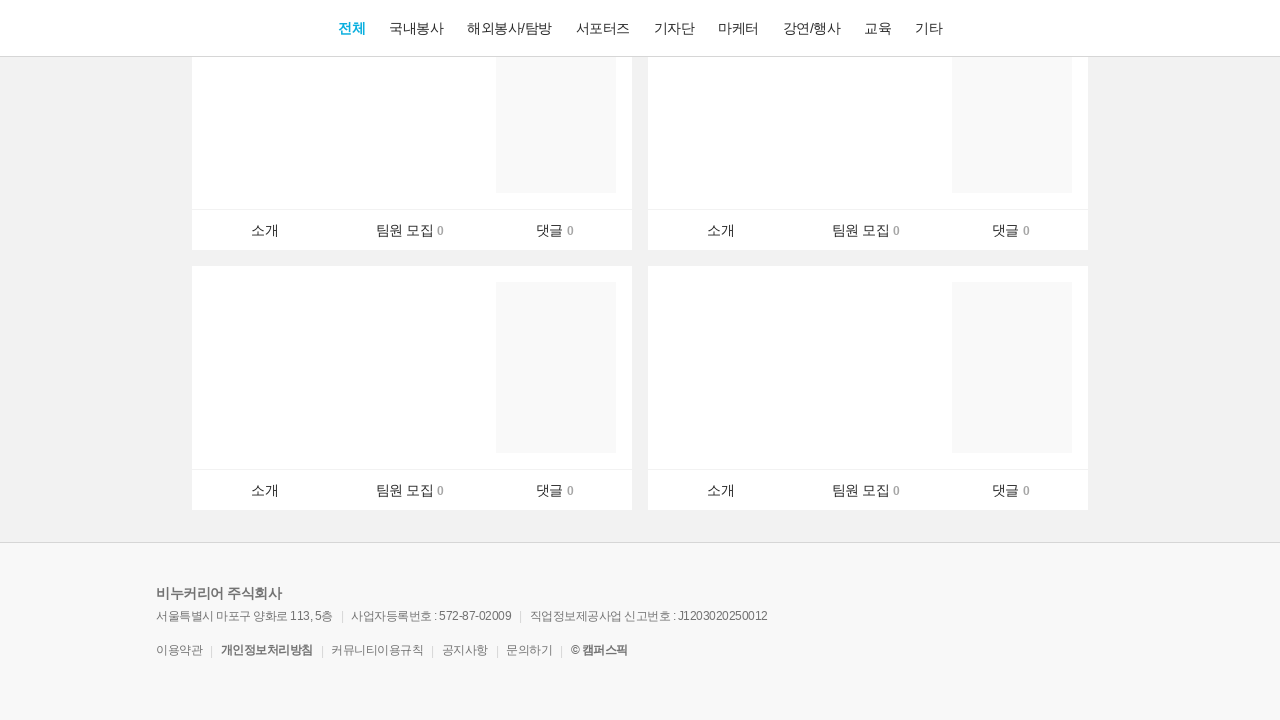

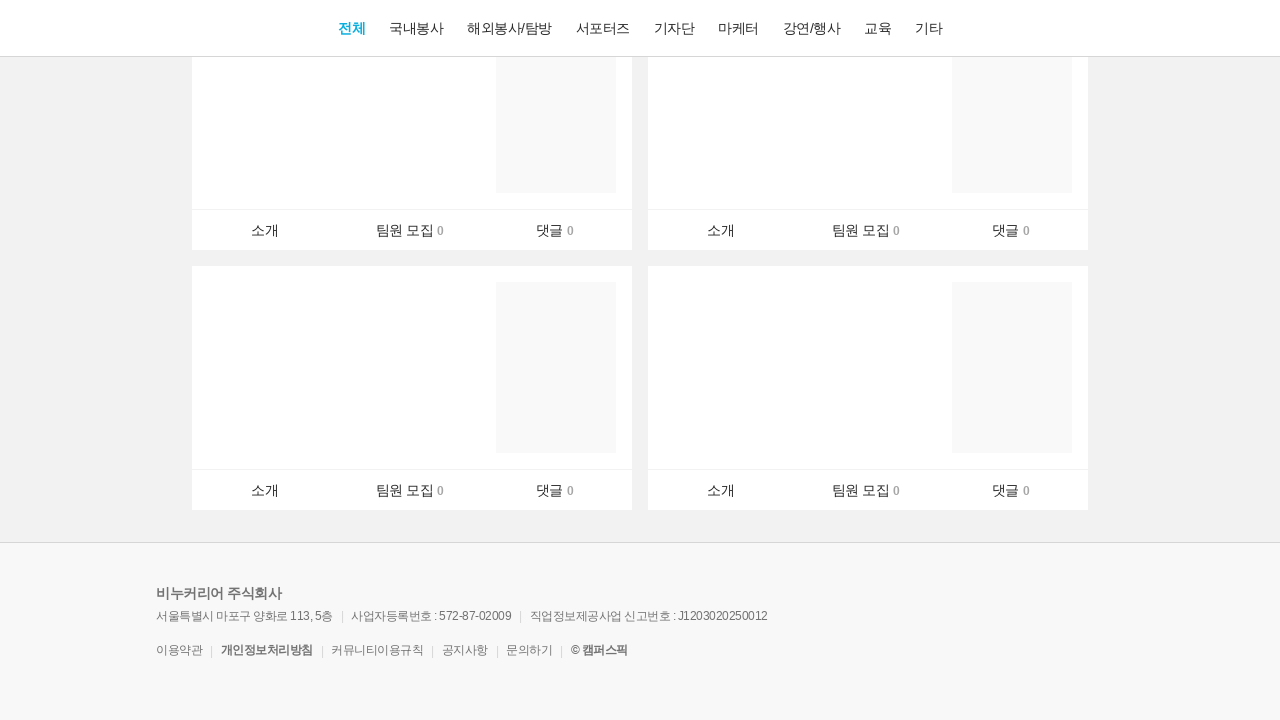